Tests window handling by navigating to a test page and clicking a link that opens a new window, then retrieves all window handles

Starting URL: https://omayo.blogspot.com/

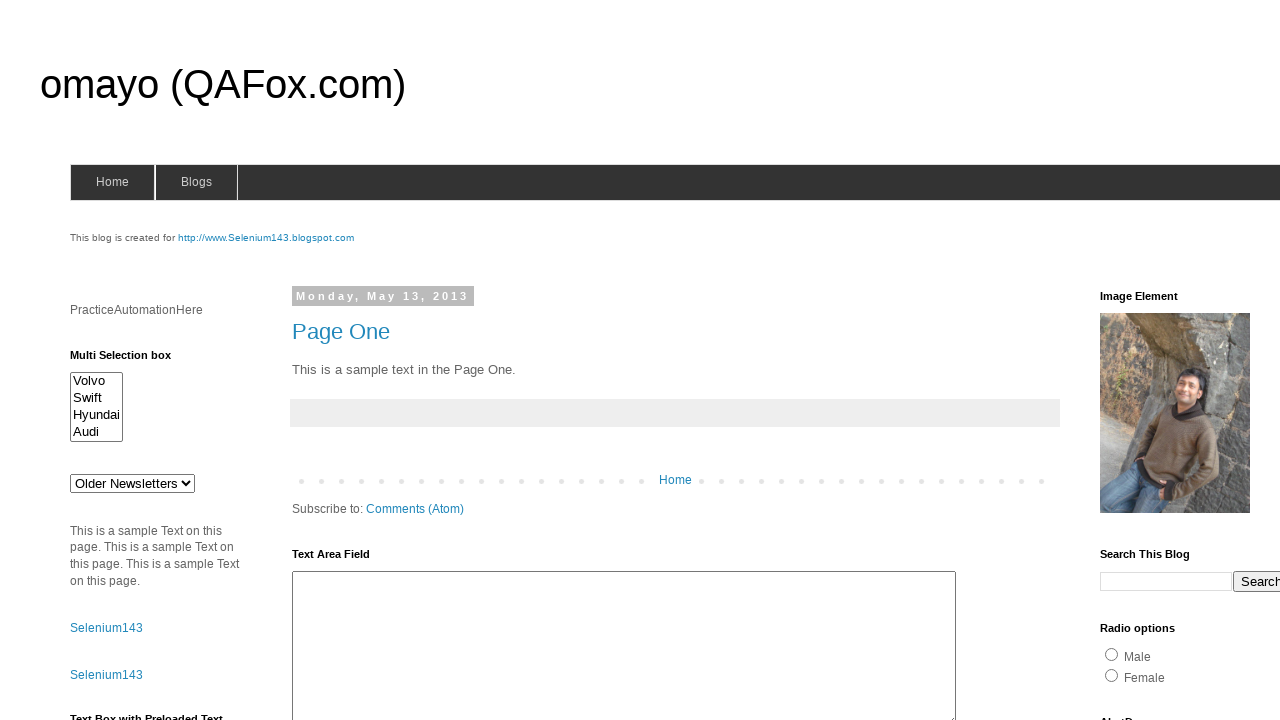

Navigated to https://omayo.blogspot.com/
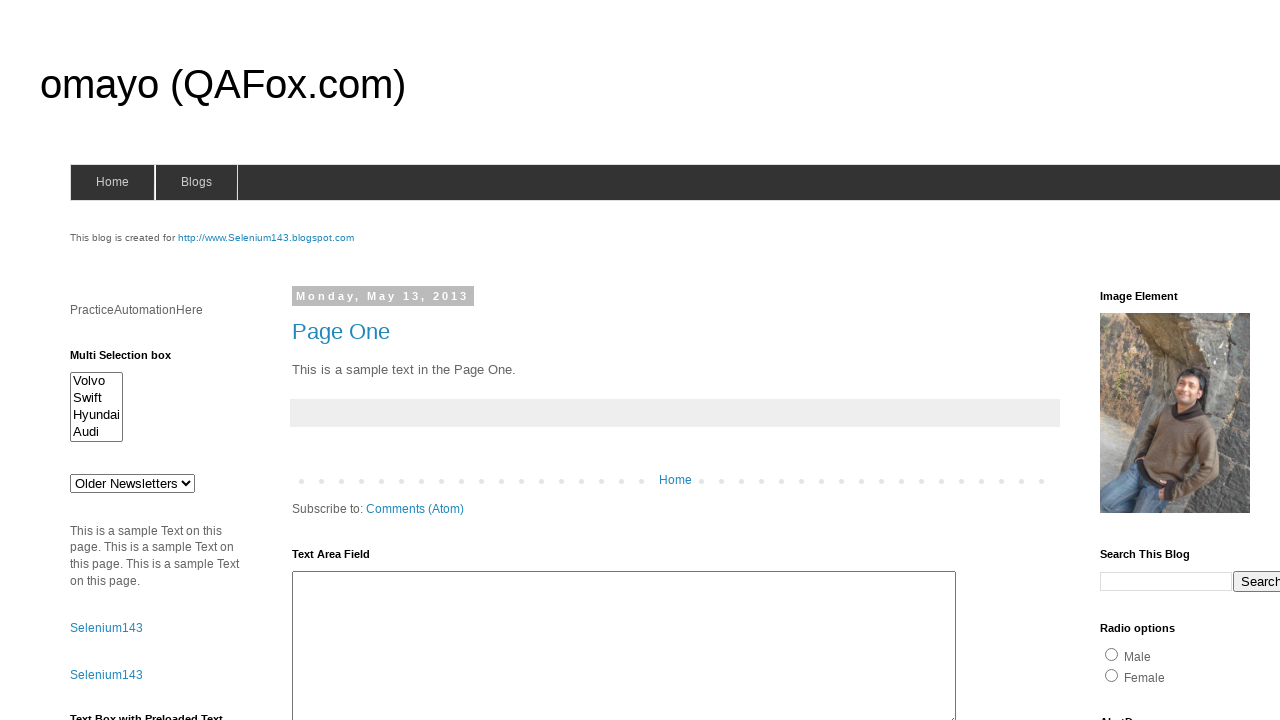

Clicked the 'Open' link to open a new window at (132, 360) on xpath=//a[contains(text(),'Open')]
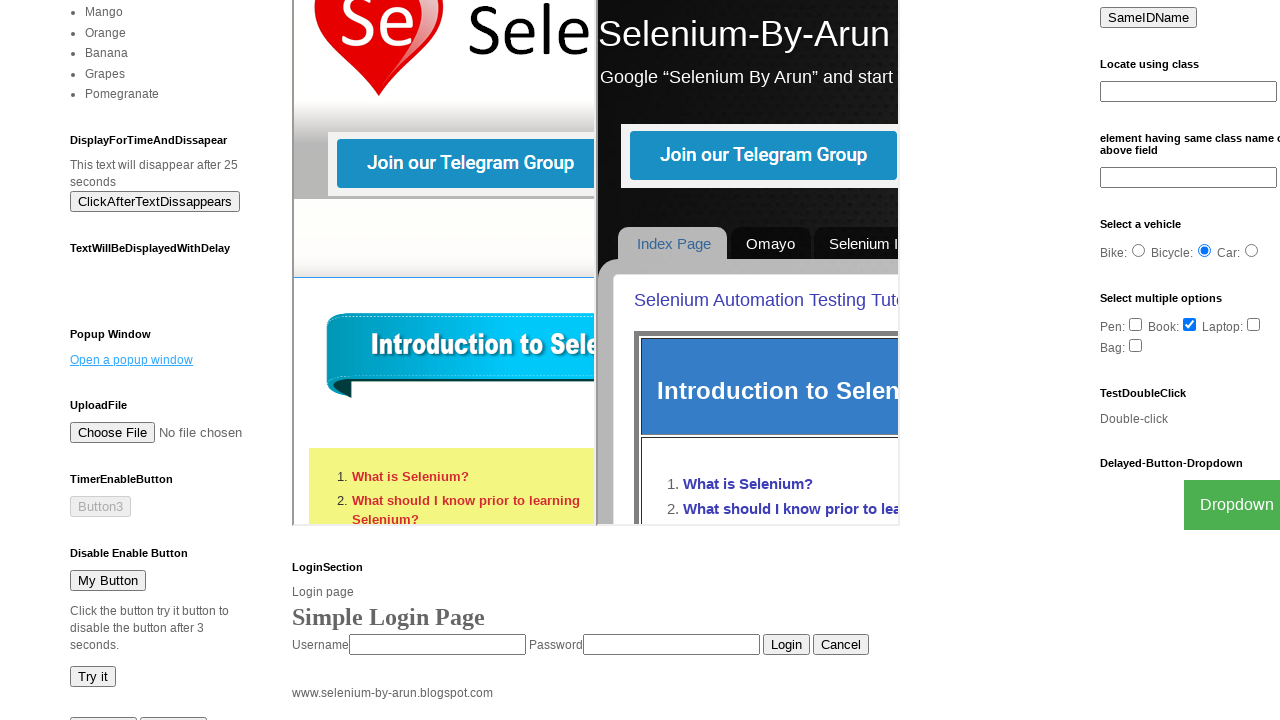

Waited 1000ms for new window to open
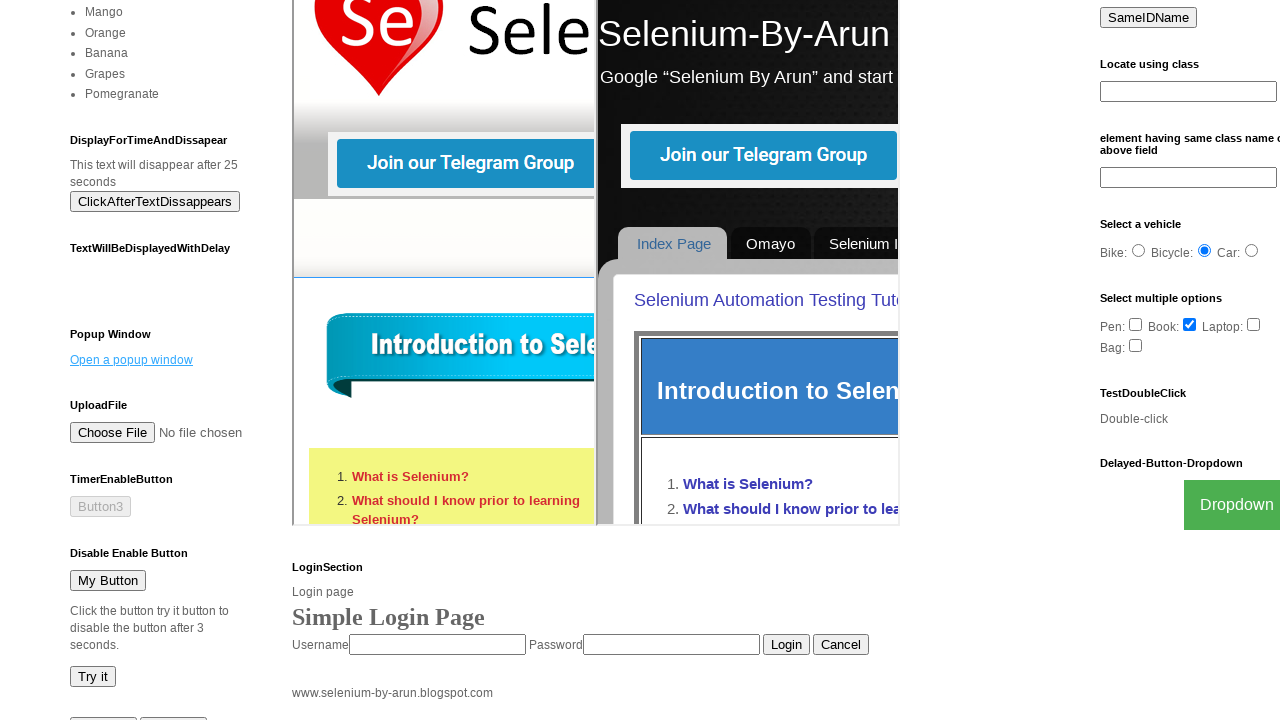

Retrieved all window handles from context
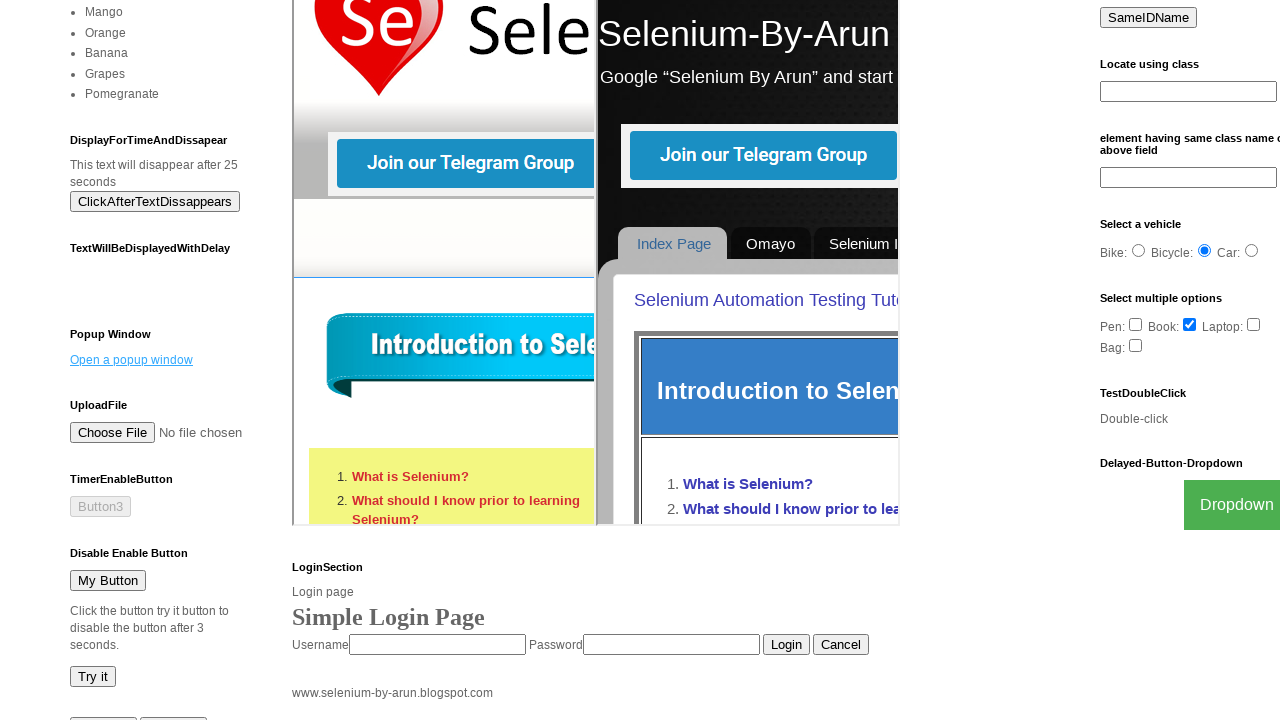

Verified that multiple windows are open: 2 windows found
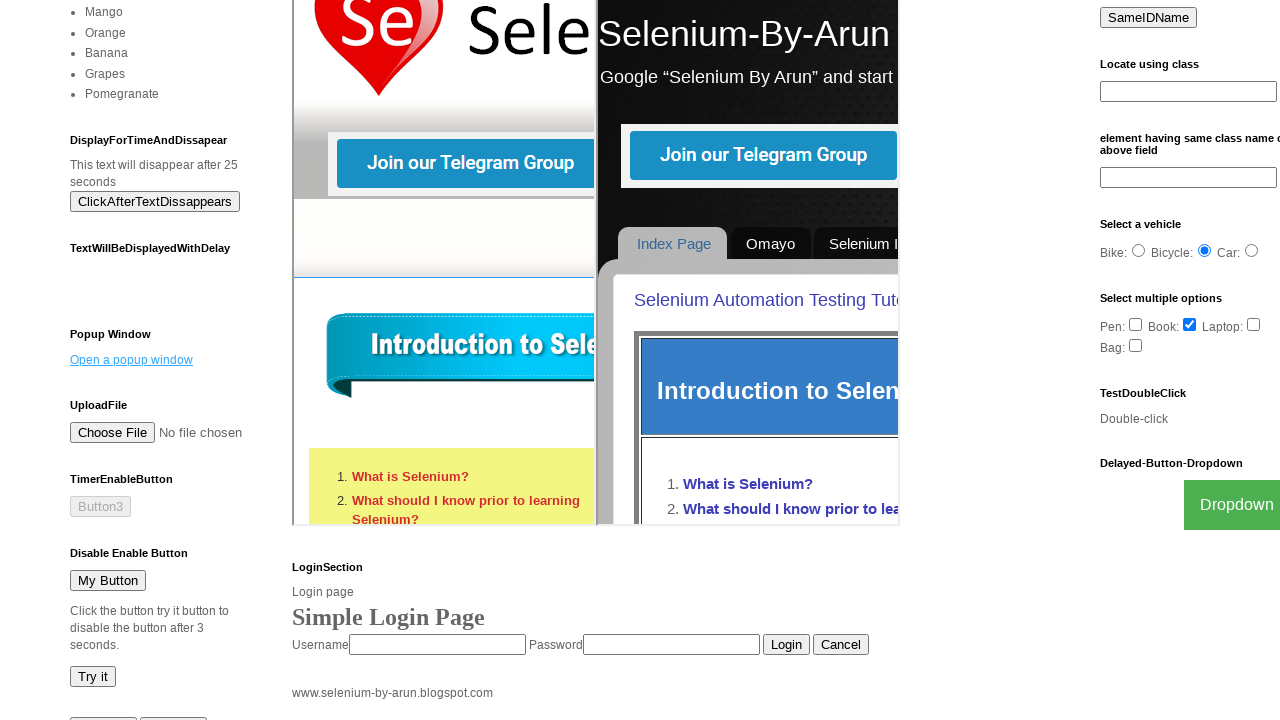

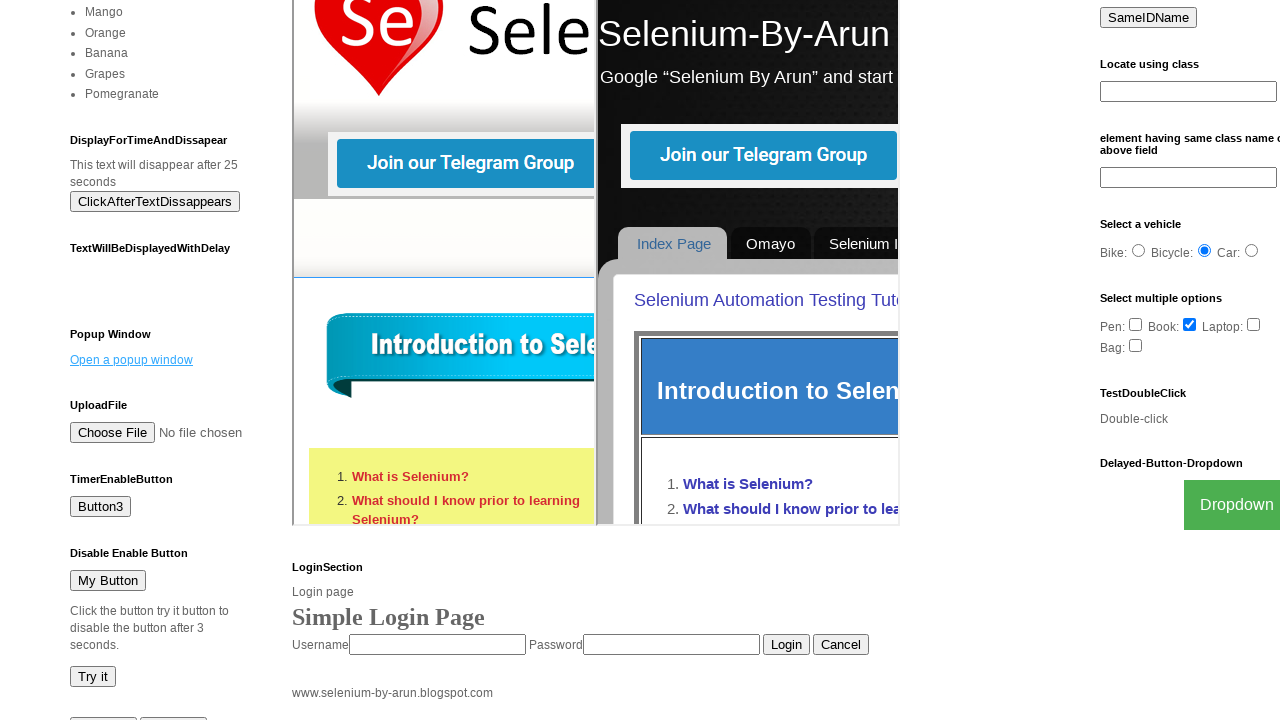